Tests navigation by scrolling down the page and clicking on a "Home" link to verify link functionality on the demoqa.com links page.

Starting URL: https://demoqa.com/links

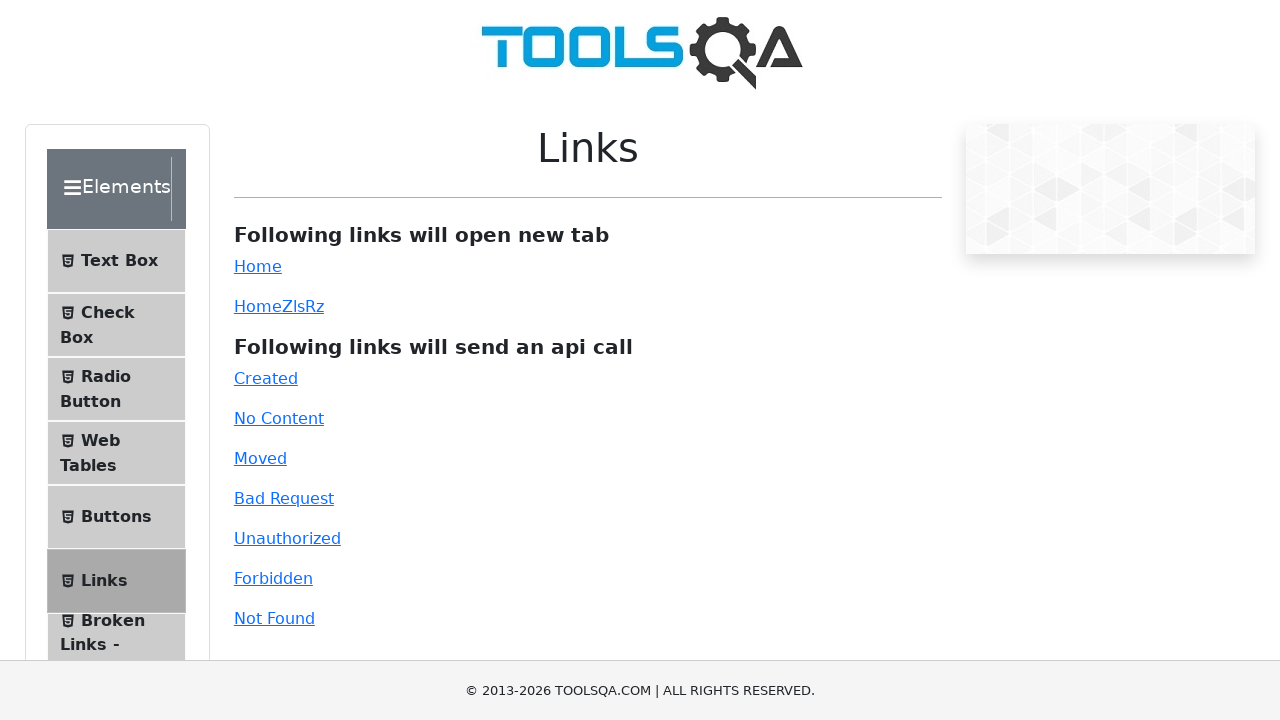

Scrolled down the page by 250 pixels
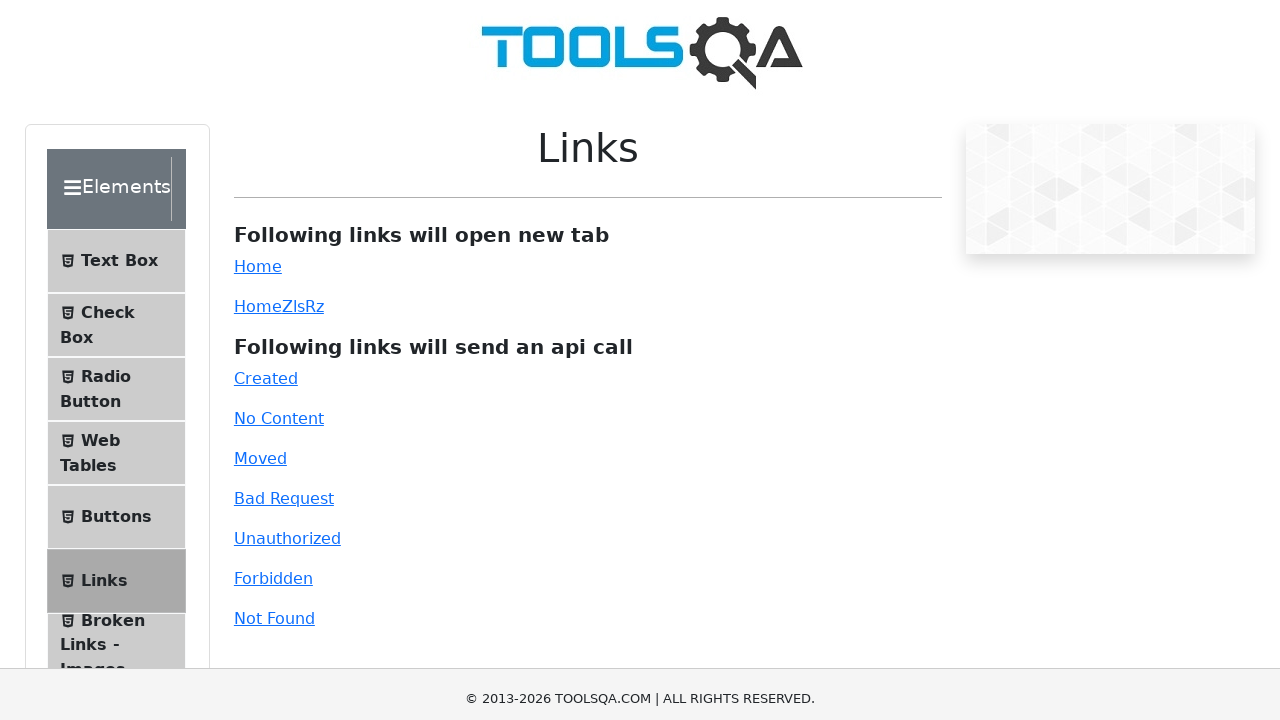

Clicked on the Home link at (258, 16) on text=Home
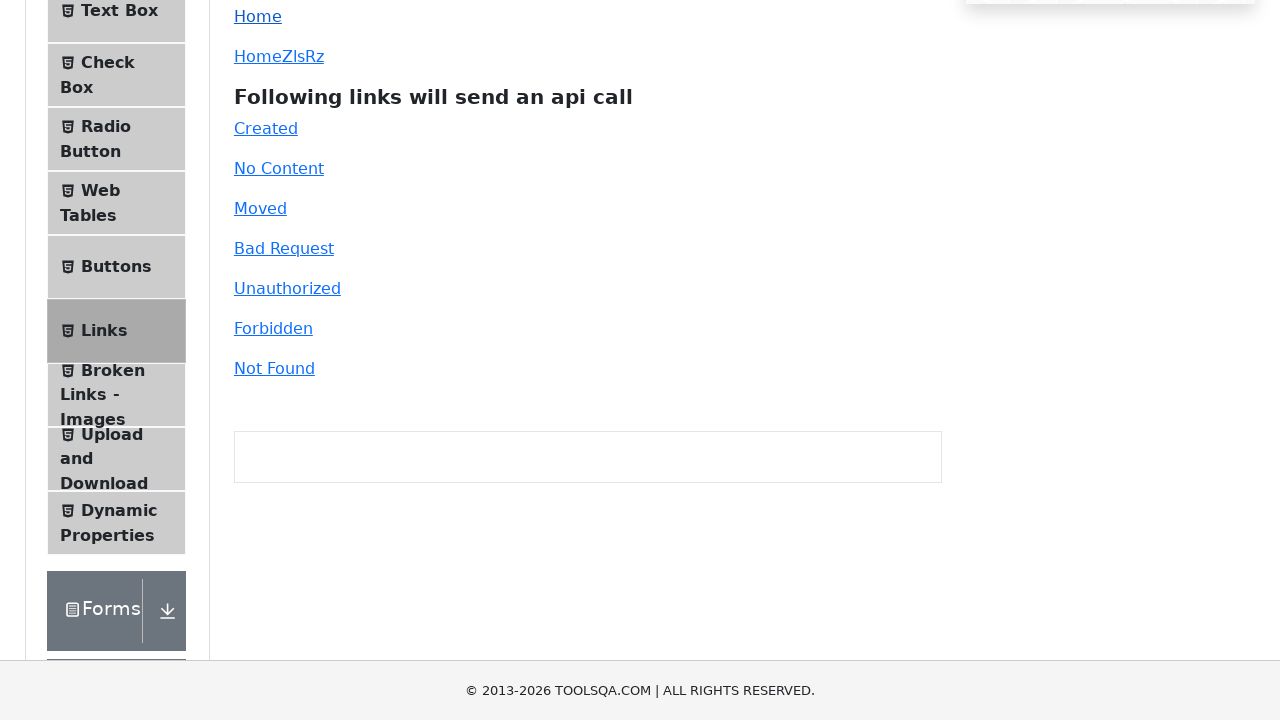

Waited 500ms for navigation to complete
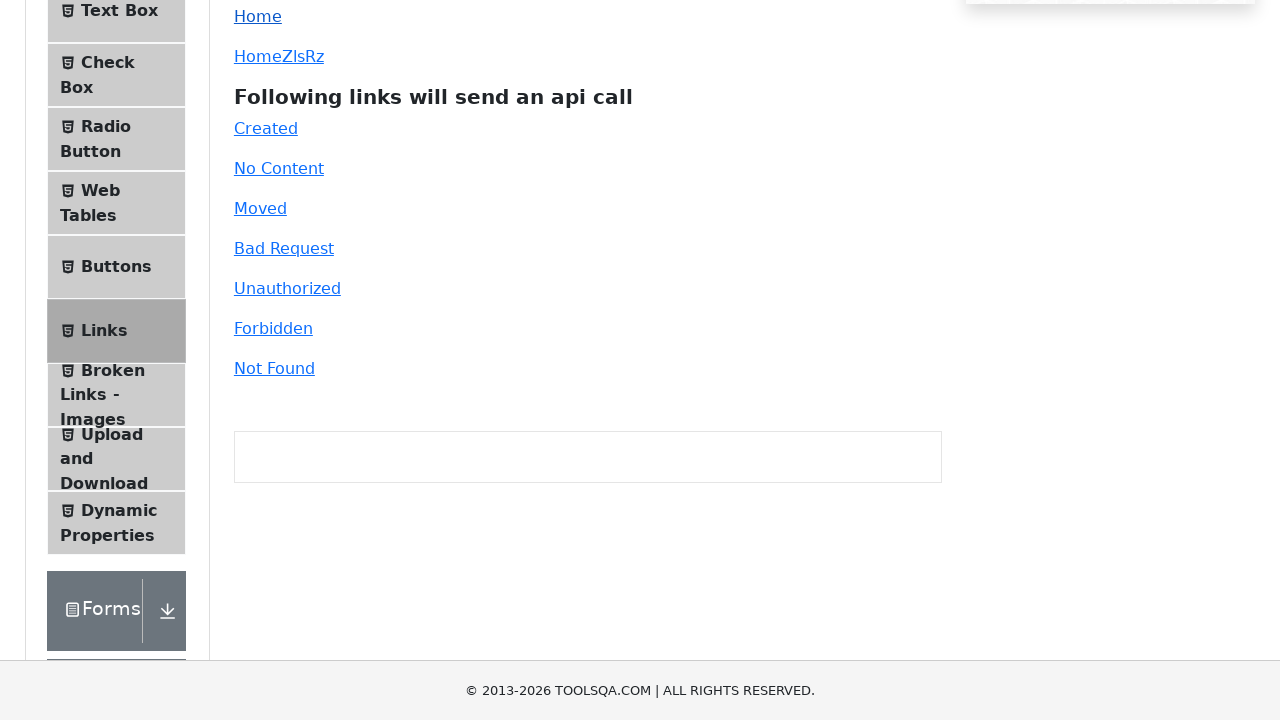

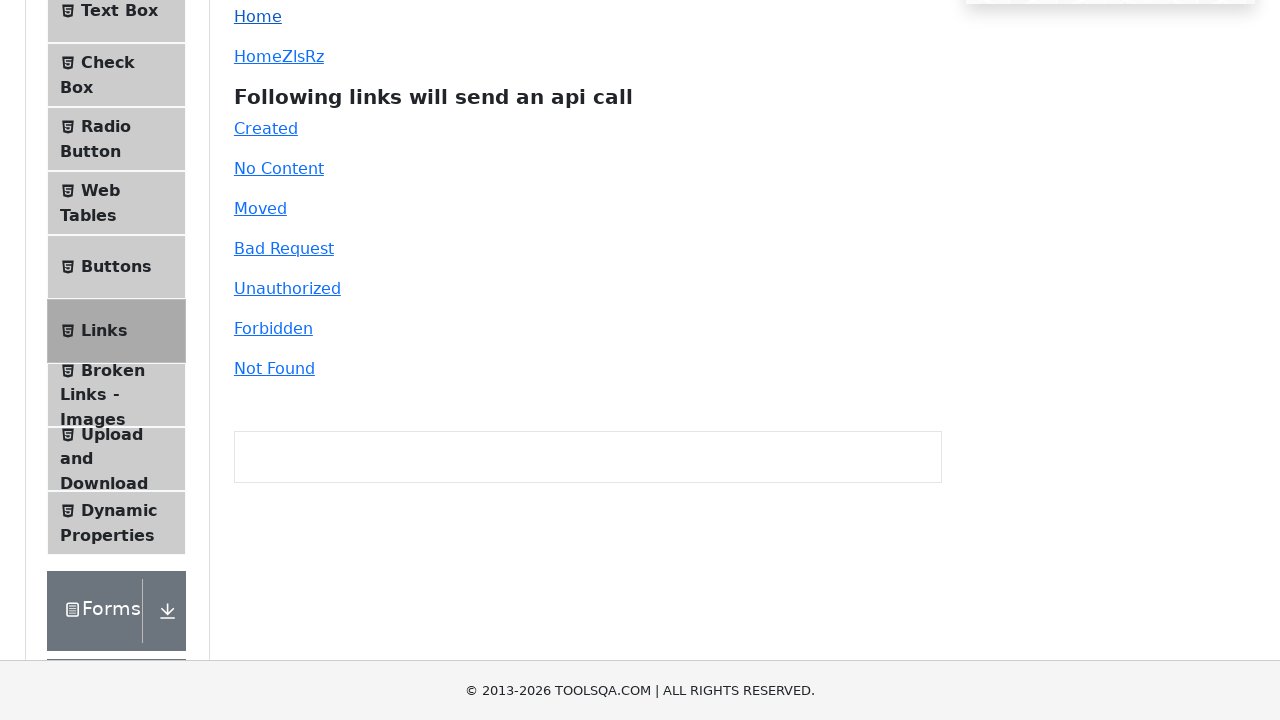